Tests navigation on a course content page by hovering over a dropdown menu and clicking on the "Data Warehousing" course category option.

Starting URL: http://greenstech.in/selenium-course-content.html

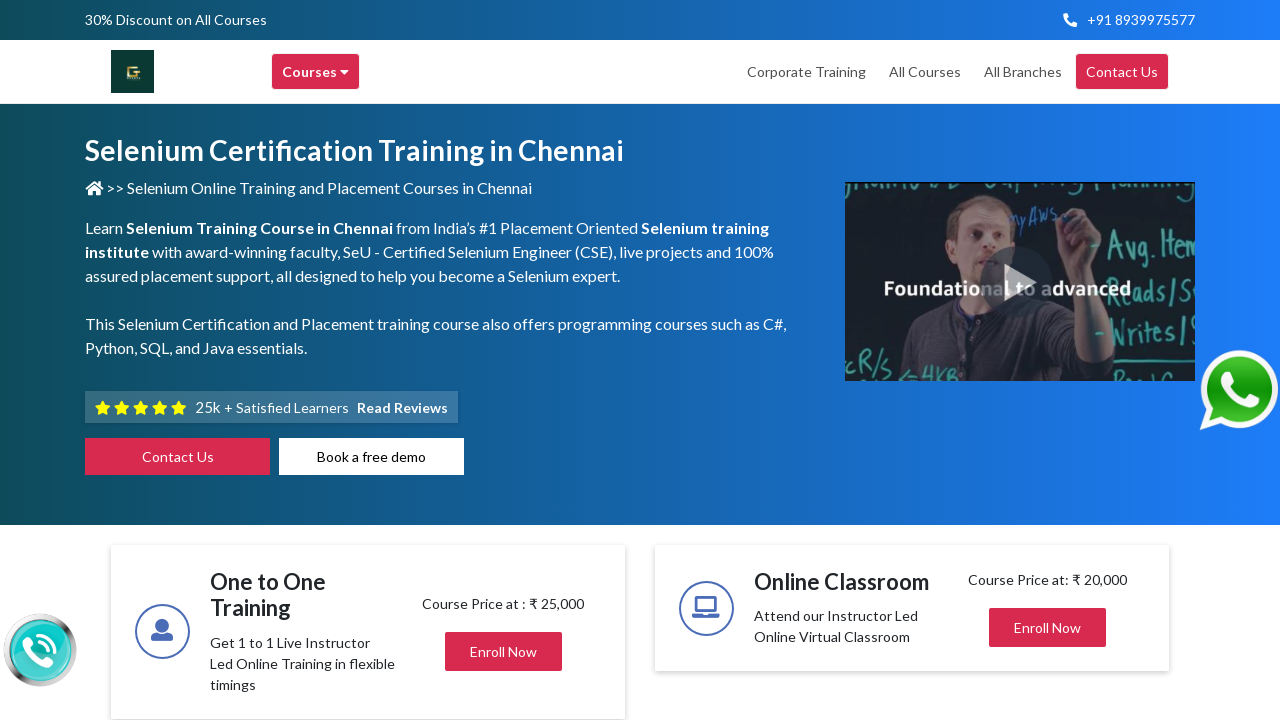

Hovered over course dropdown menu at (316, 72) on xpath=//div[@data-toggle='dropdown']
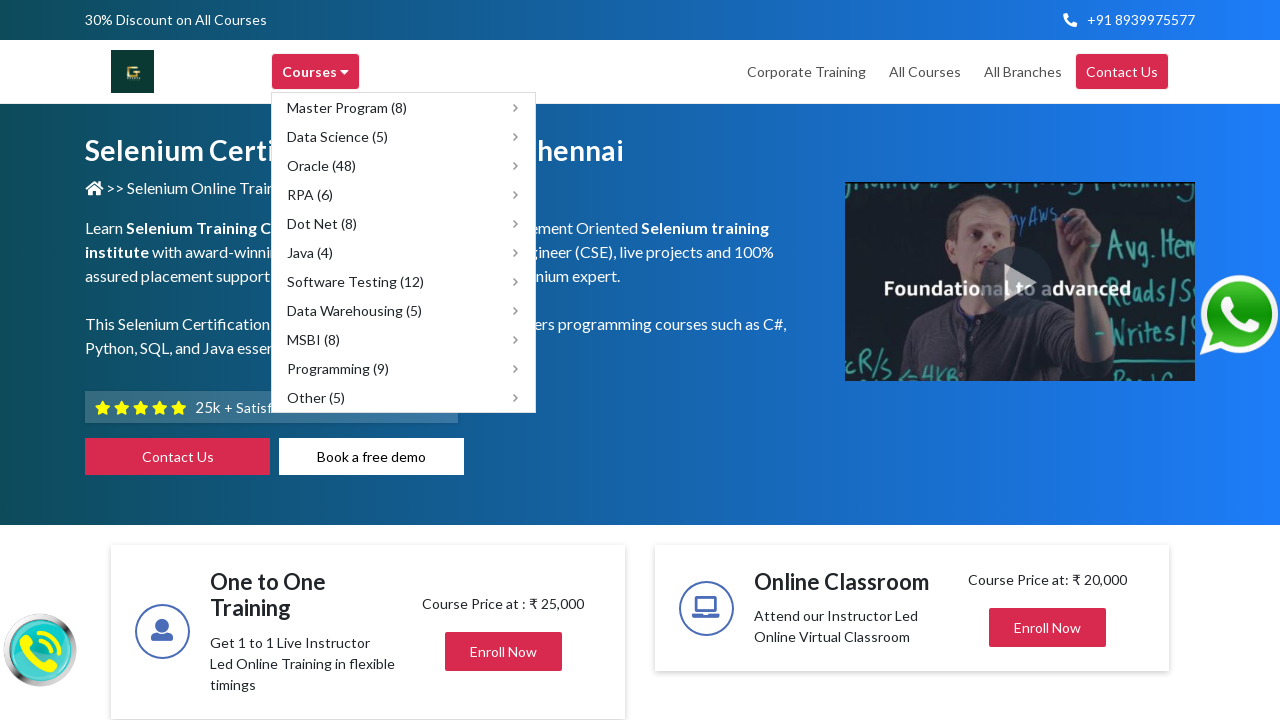

Clicked on course dropdown menu at (316, 72) on xpath=//div[@data-toggle='dropdown']
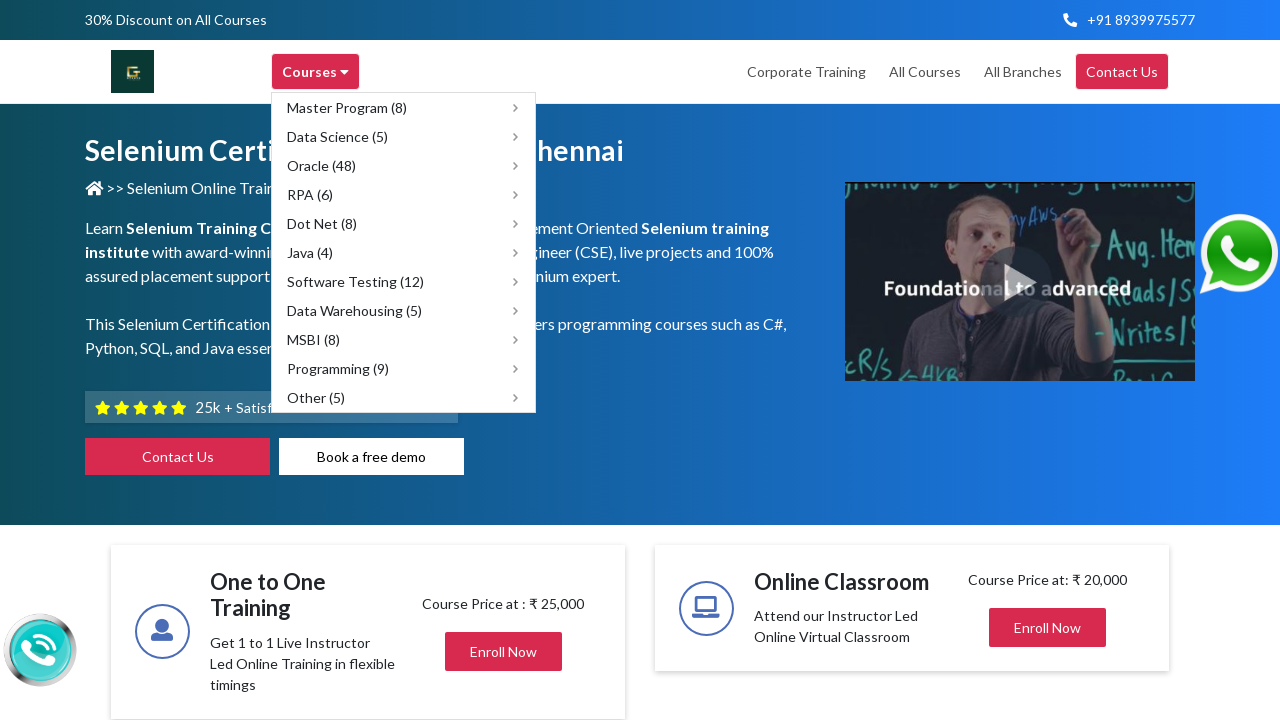

Hovered over Data Warehousing course category option at (354, 310) on xpath=//span[text()='Data Warehousing (5)']
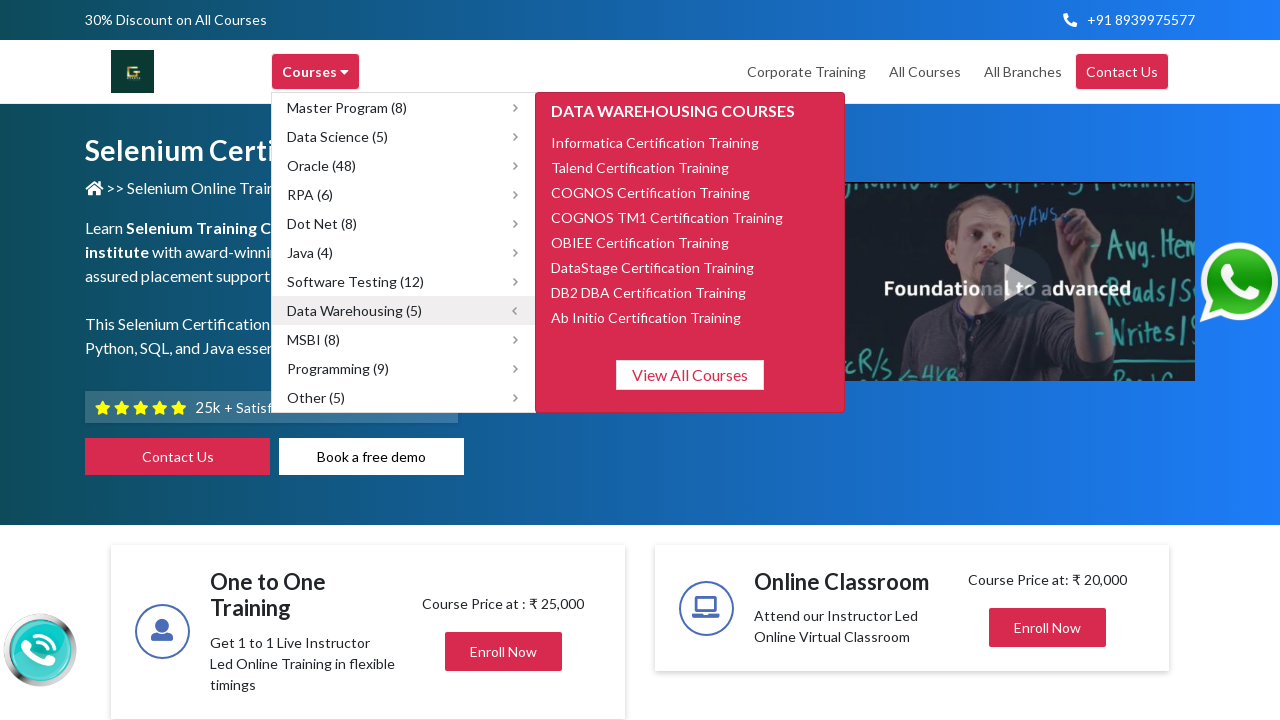

Clicked on Data Warehousing course category option at (354, 310) on xpath=//span[text()='Data Warehousing (5)']
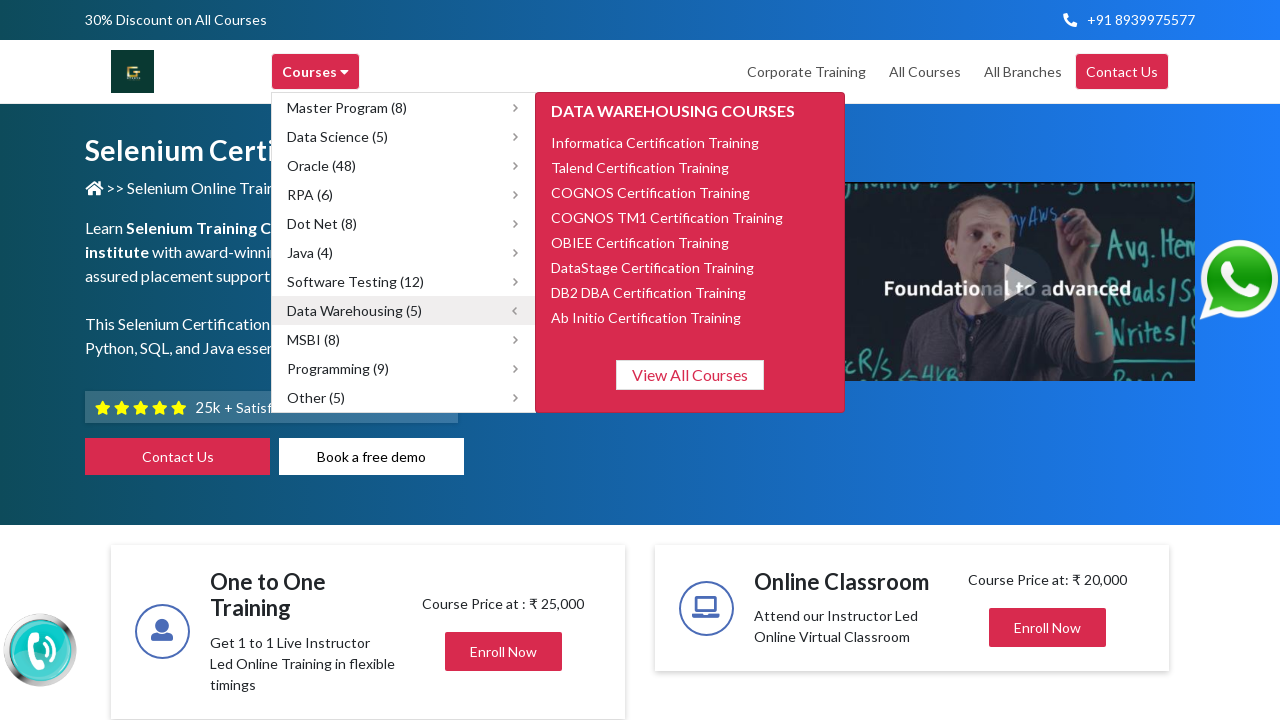

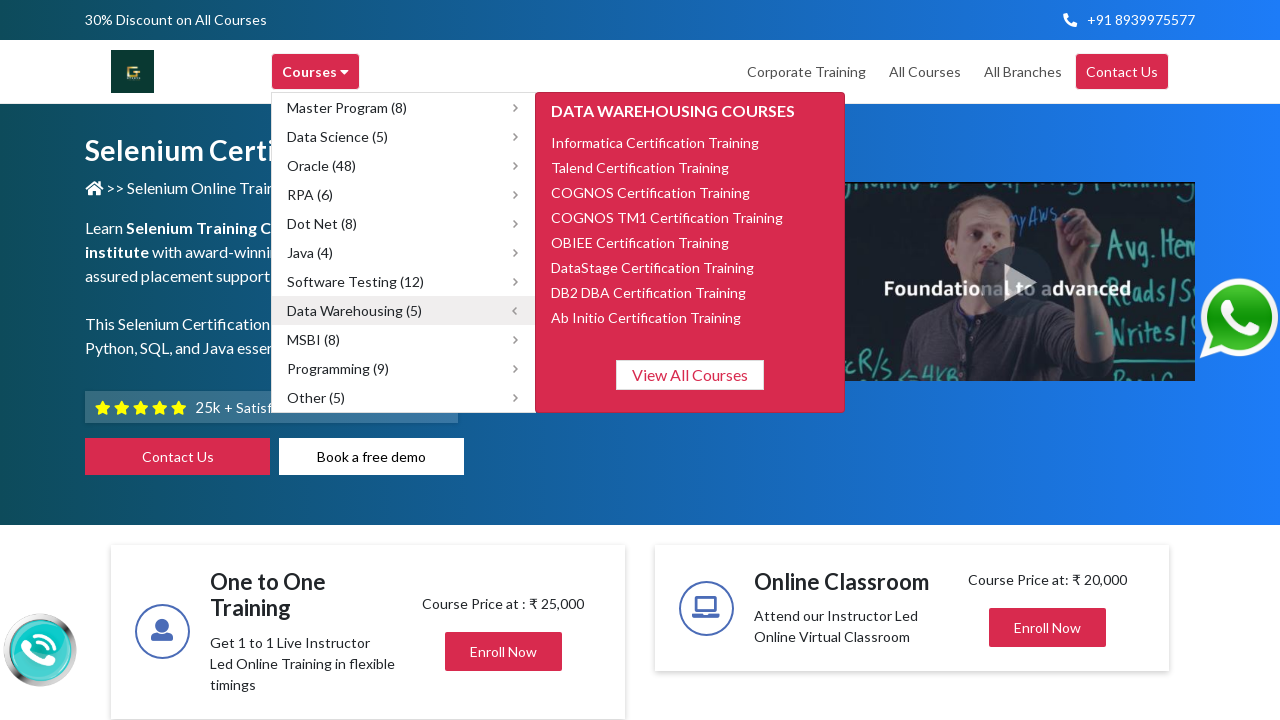